Tests that clicking Clear completed removes completed items from the list

Starting URL: https://demo.playwright.dev/todomvc

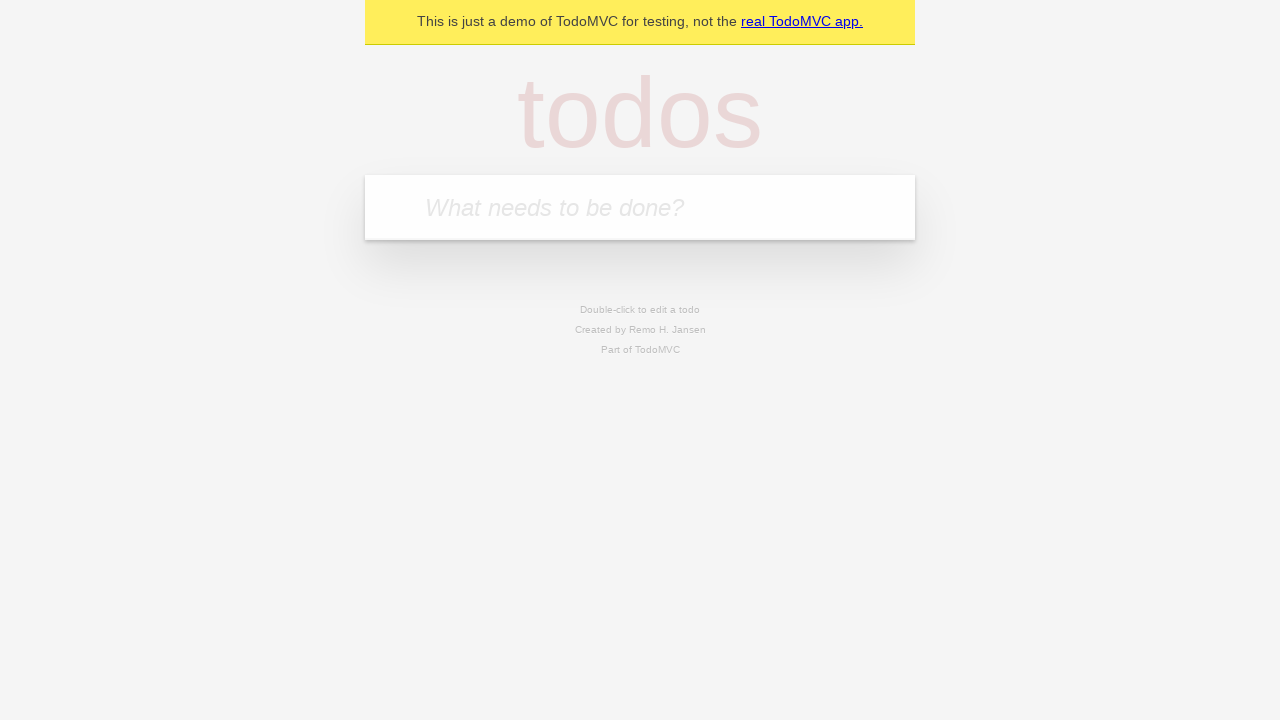

Filled todo input with 'buy some cheese' on internal:attr=[placeholder="What needs to be done?"i]
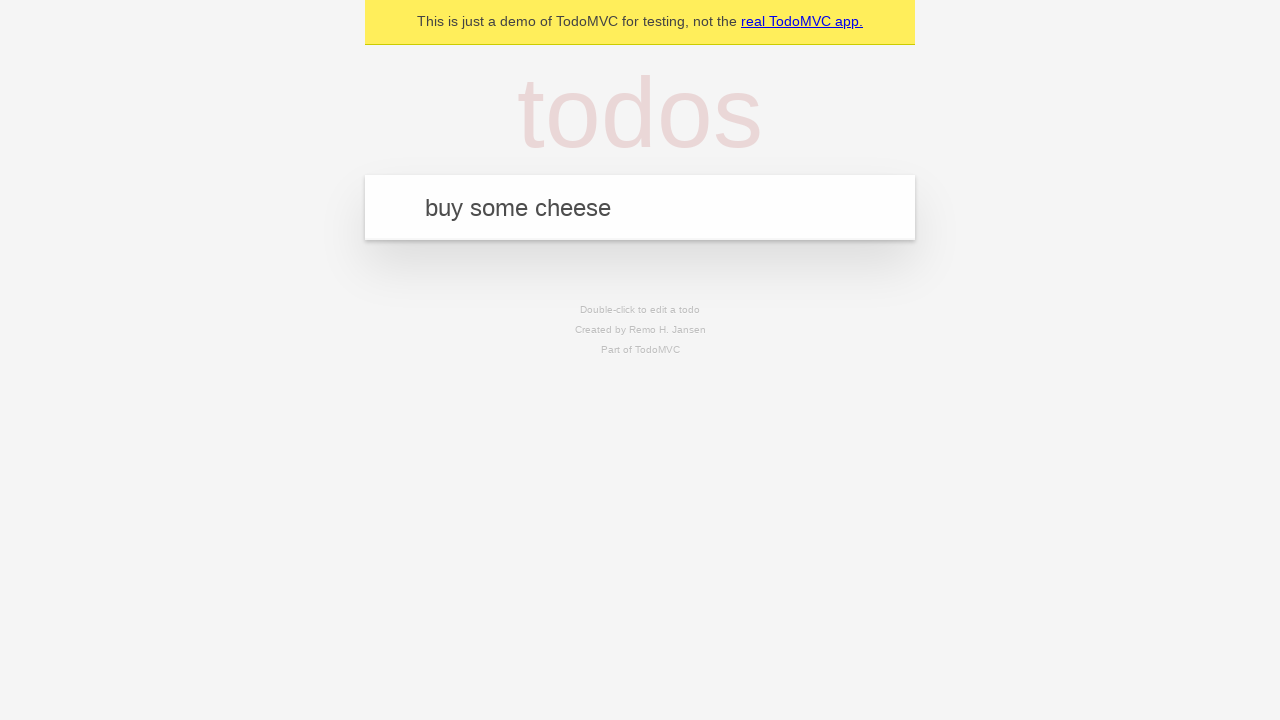

Pressed Enter to add todo 'buy some cheese' on internal:attr=[placeholder="What needs to be done?"i]
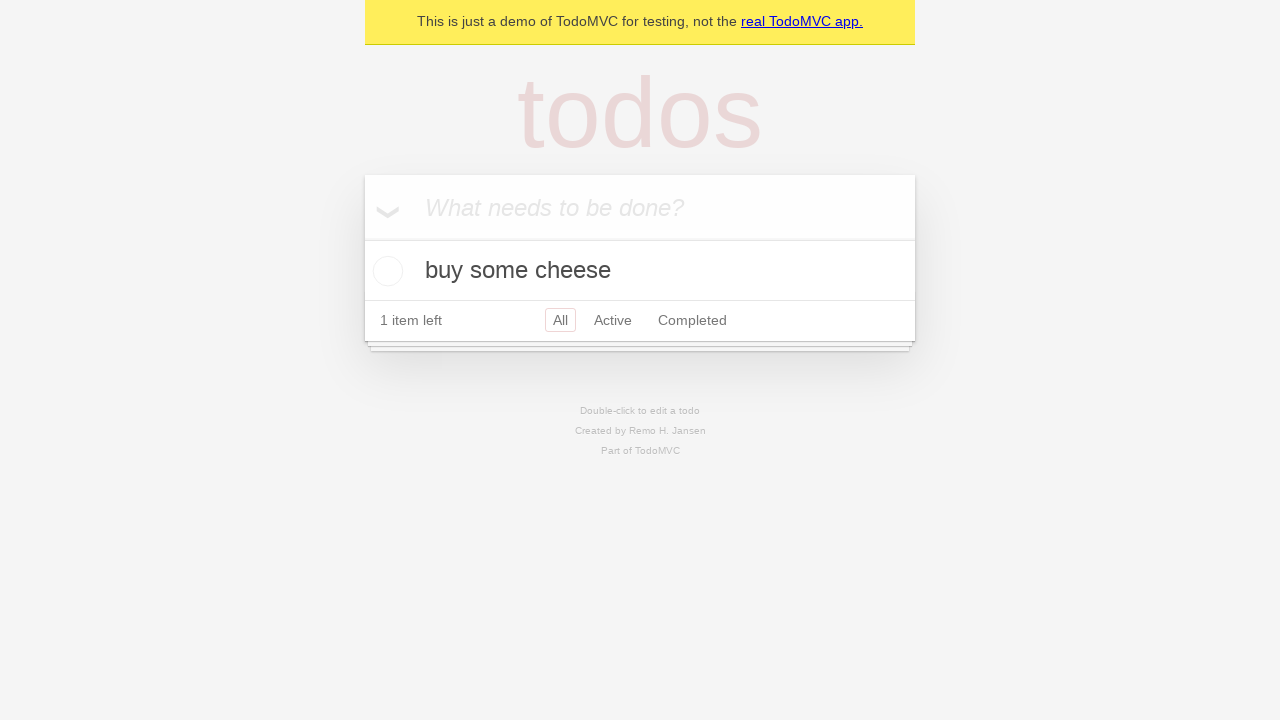

Filled todo input with 'feed the cat' on internal:attr=[placeholder="What needs to be done?"i]
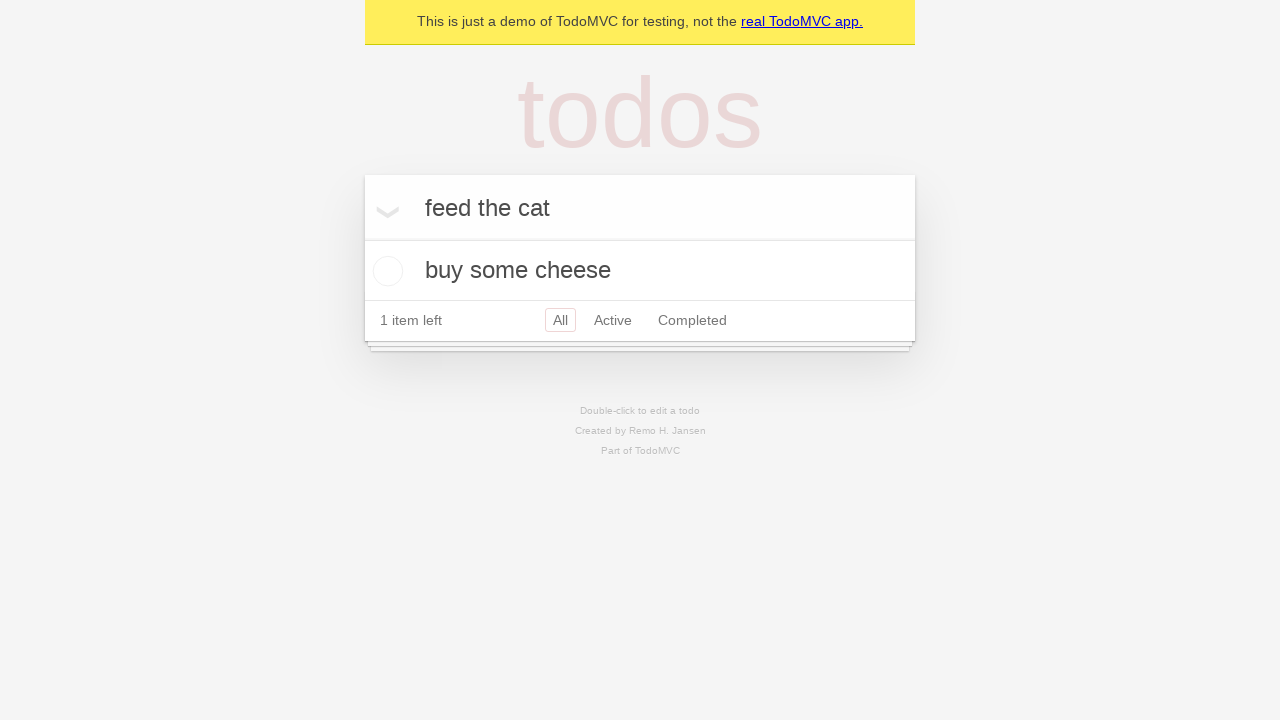

Pressed Enter to add todo 'feed the cat' on internal:attr=[placeholder="What needs to be done?"i]
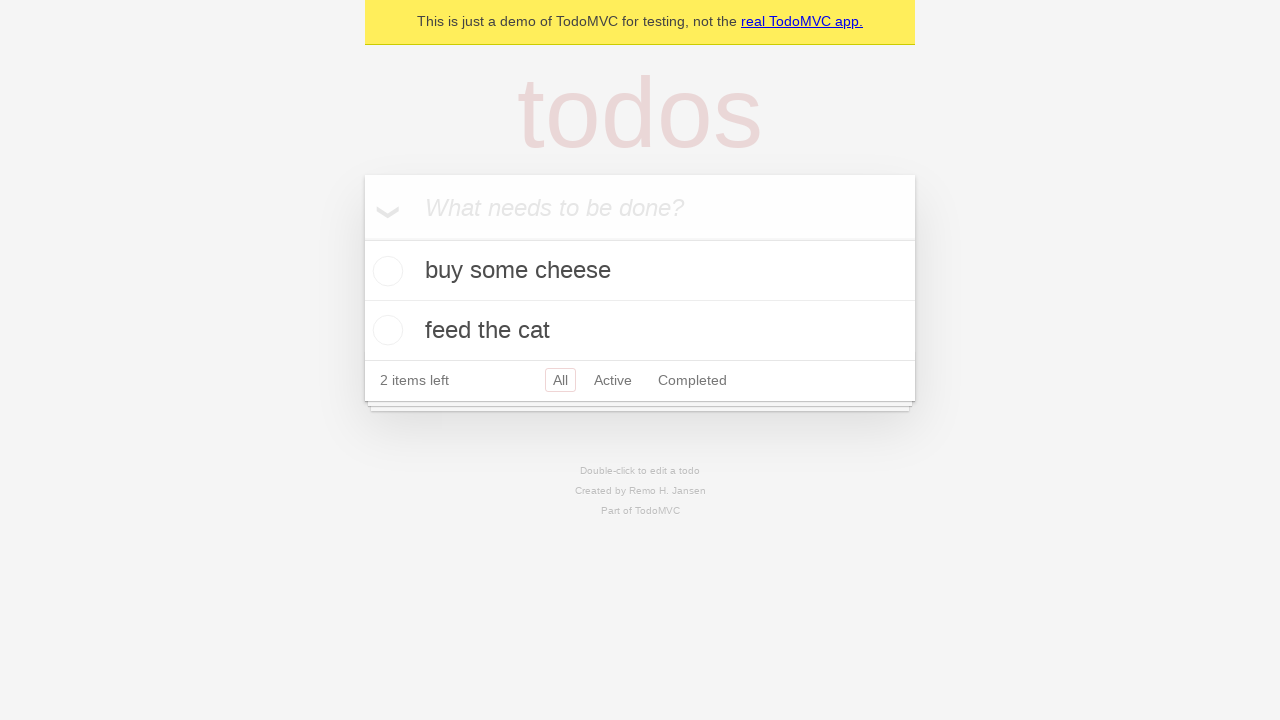

Filled todo input with 'book a doctors appointment' on internal:attr=[placeholder="What needs to be done?"i]
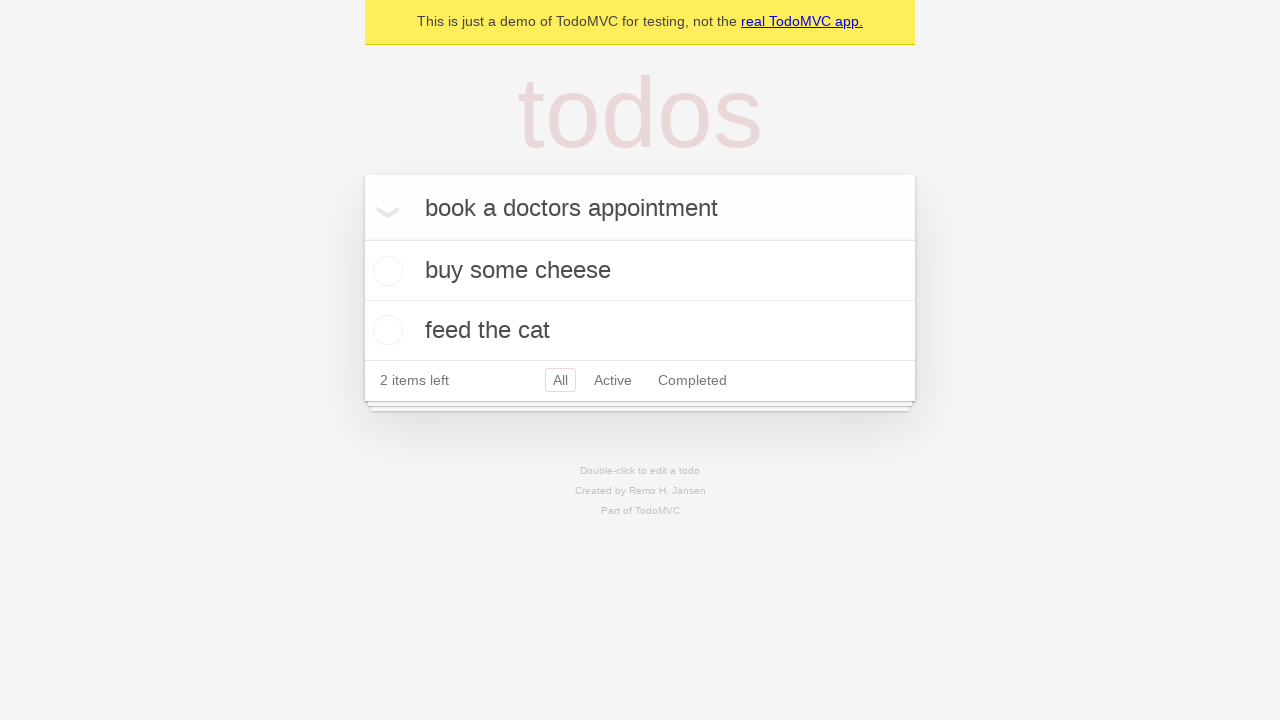

Pressed Enter to add todo 'book a doctors appointment' on internal:attr=[placeholder="What needs to be done?"i]
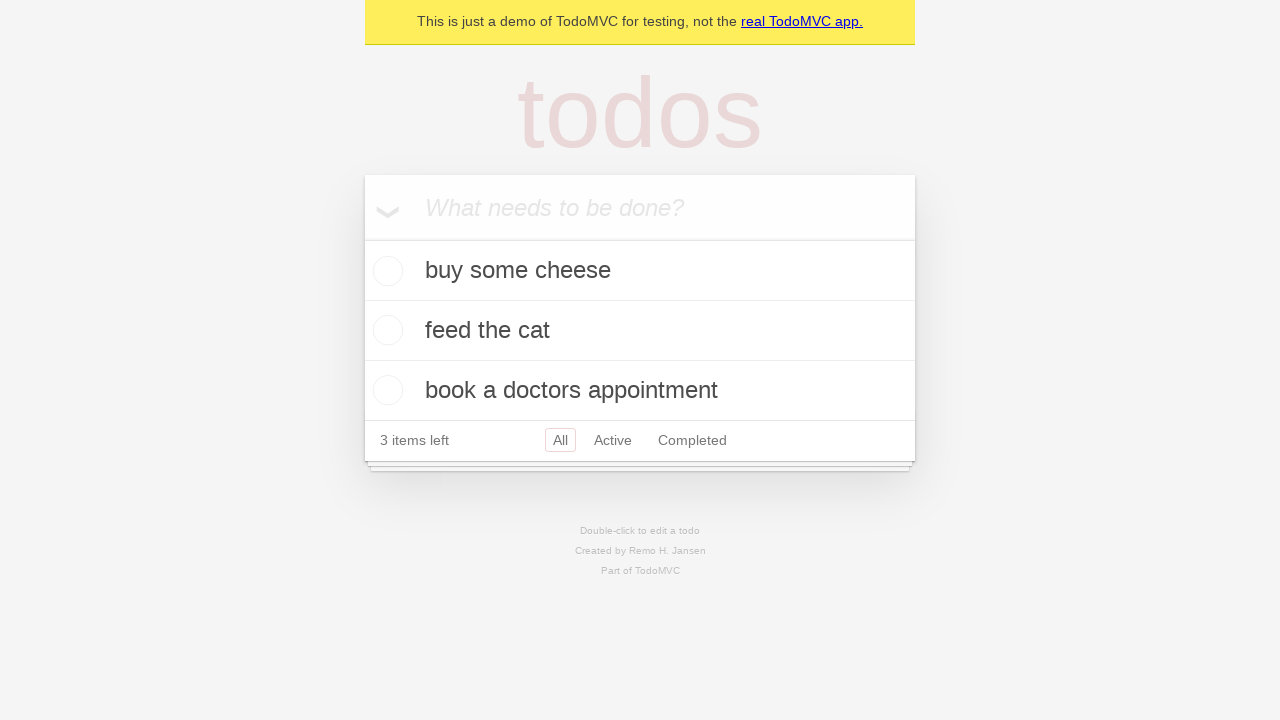

All 3 todo items created and visible
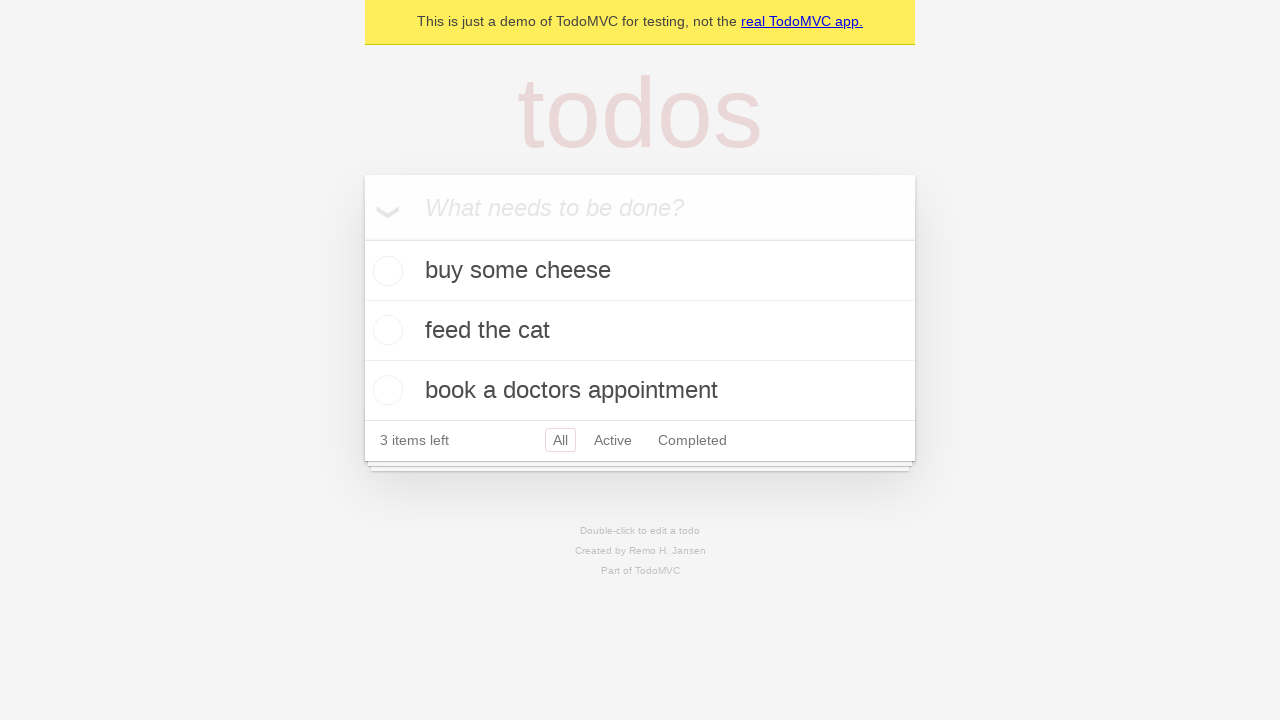

Checked the second todo item as completed at (385, 330) on internal:testid=[data-testid="todo-item"s] >> nth=1 >> internal:role=checkbox
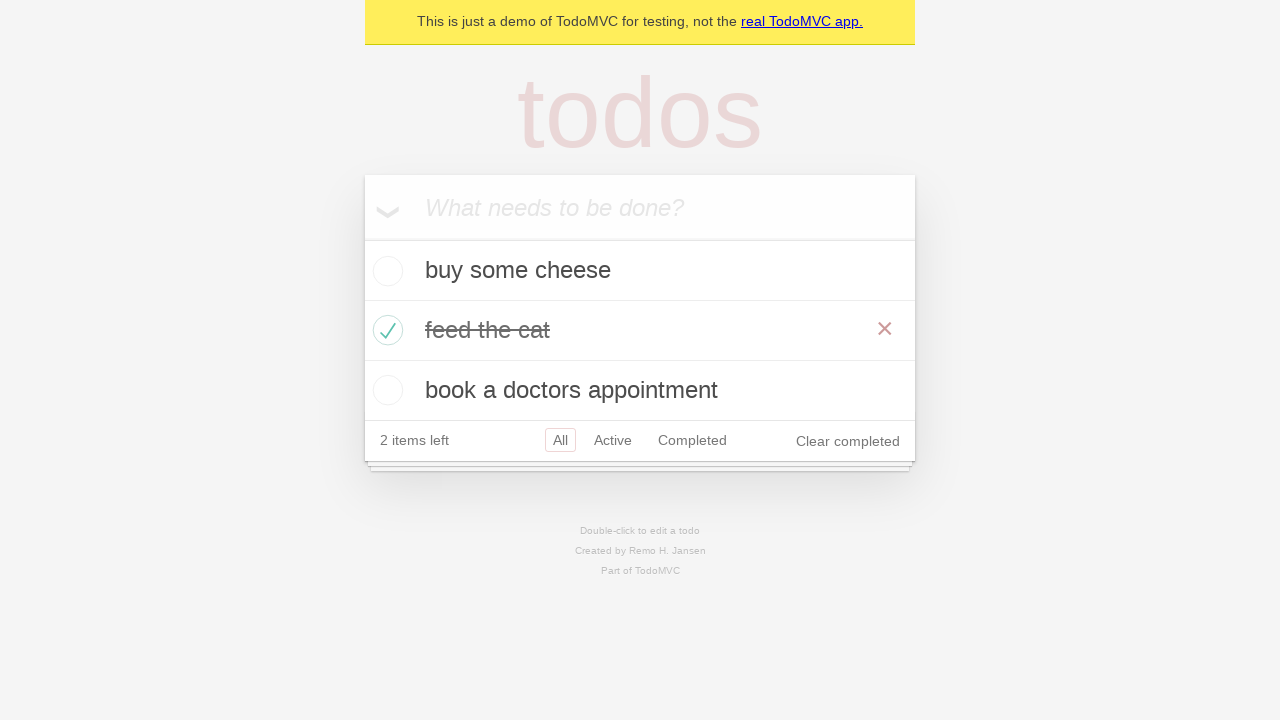

Clicked 'Clear completed' button at (848, 441) on internal:role=button[name="Clear completed"i]
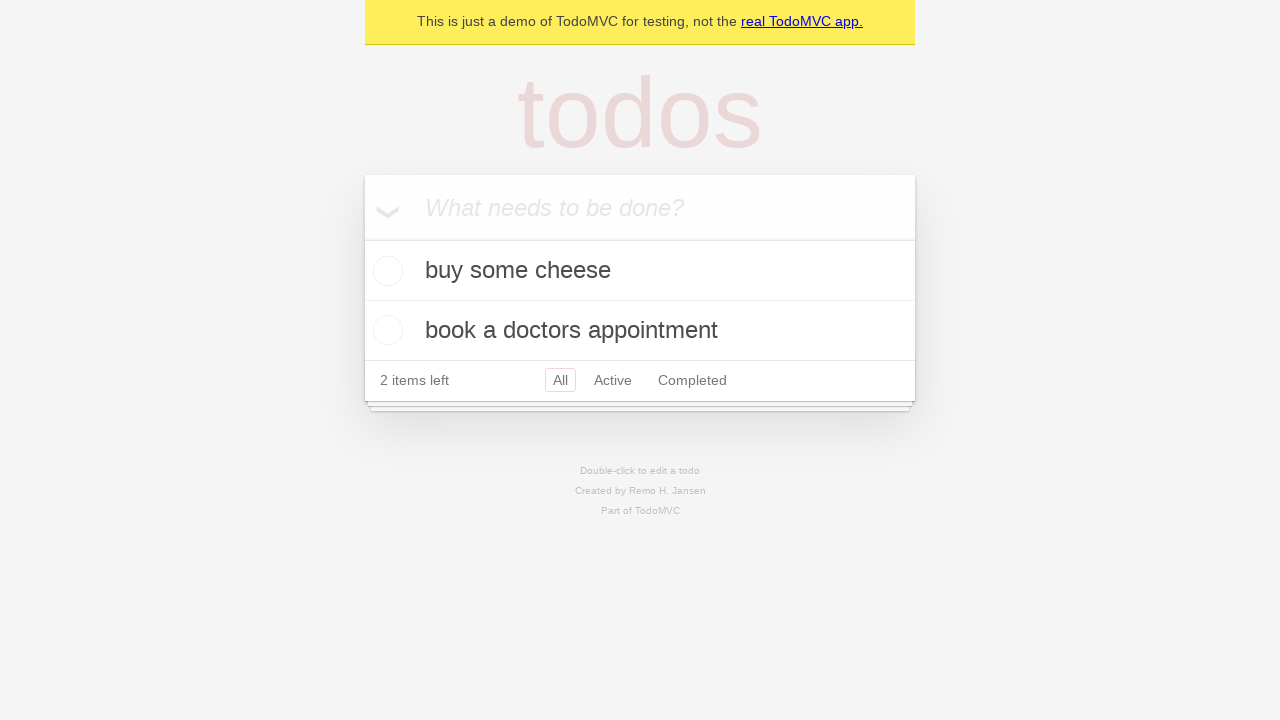

Completed todo item removed, 2 items remain
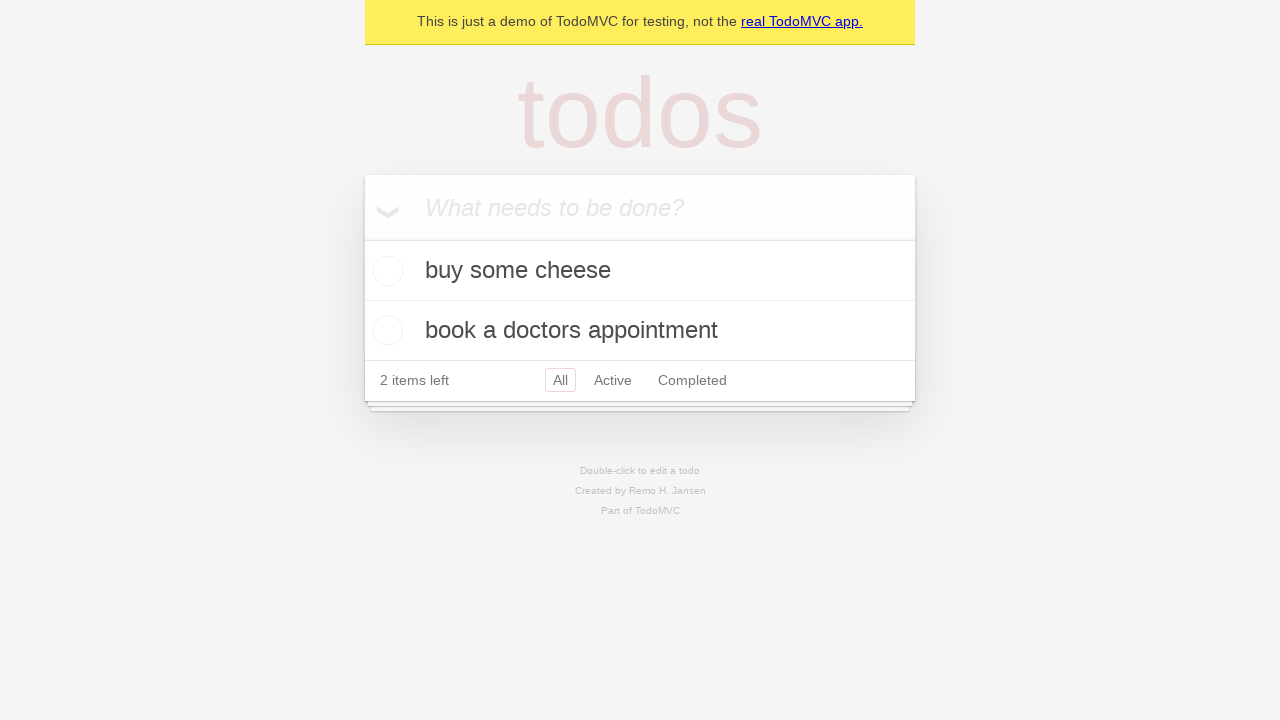

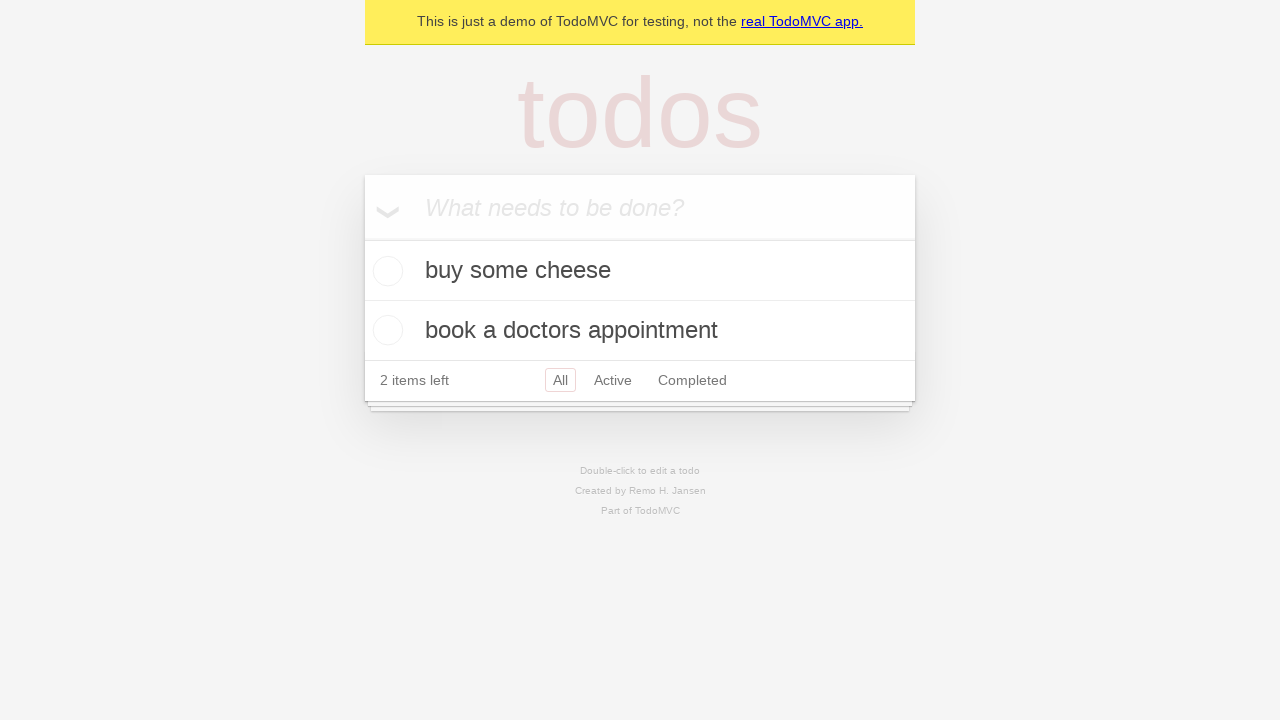